Tests the login form validation by navigating to the login page and clicking submit with empty fields to verify the error message.

Starting URL: https://the-internet.herokuapp.com/

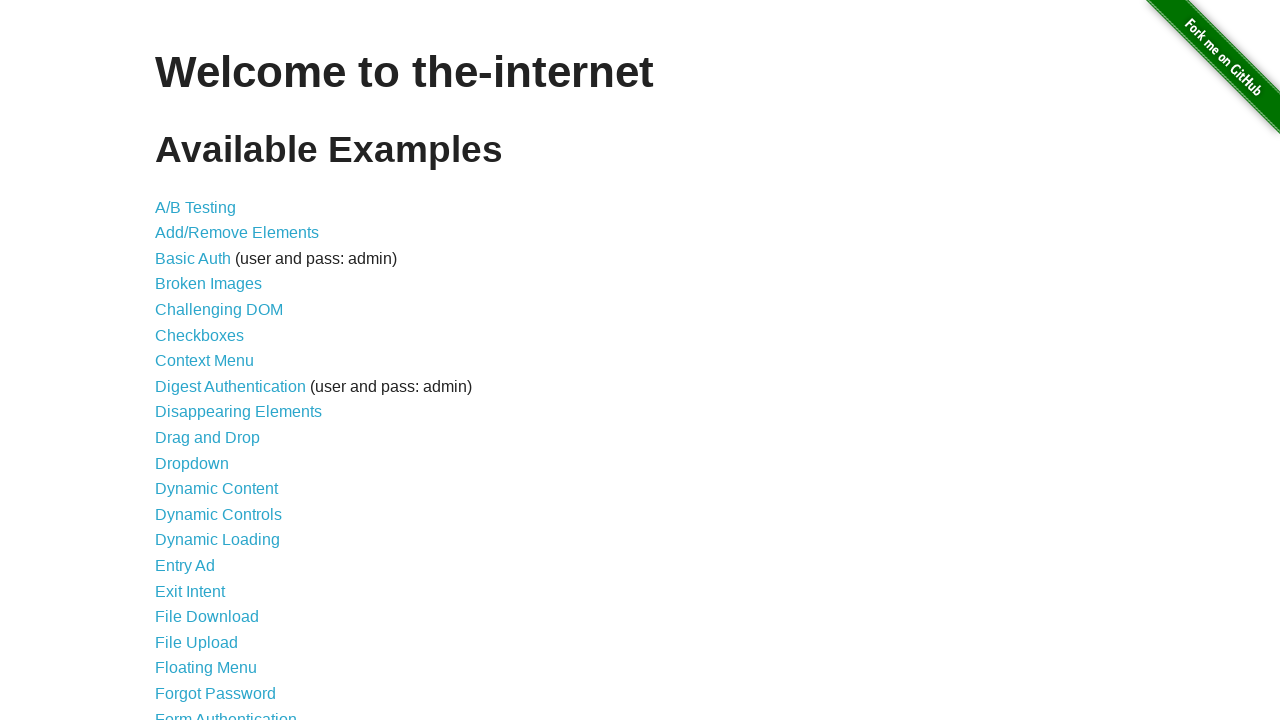

Clicked on login link to navigate to login page at (226, 712) on a[href='/login']
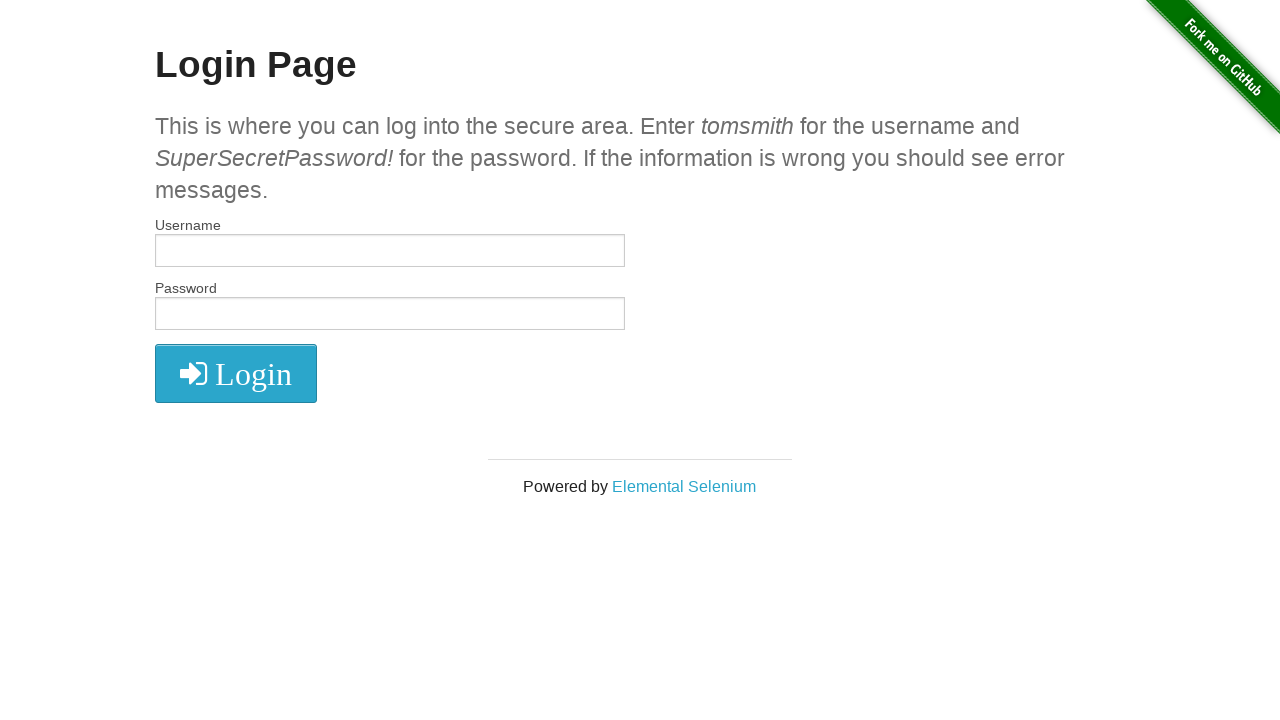

Clicked login button without filling any fields at (236, 373) on button.radius
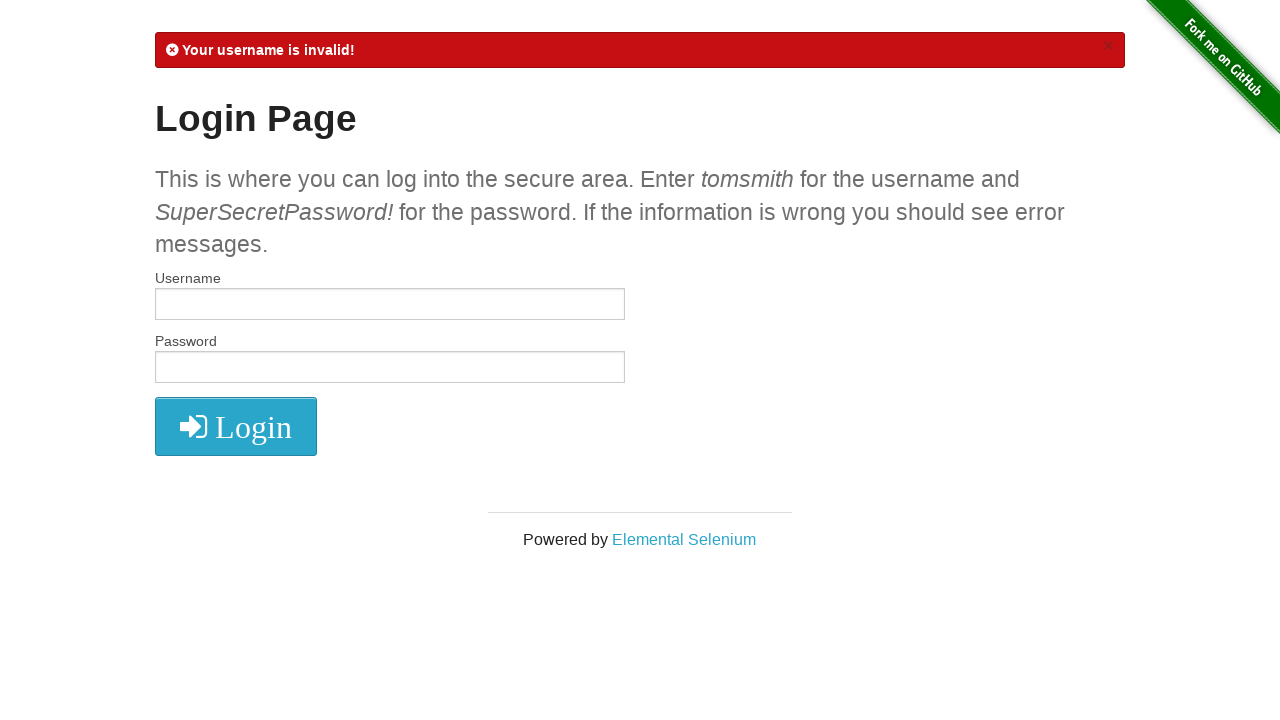

Retrieved error message from flash element
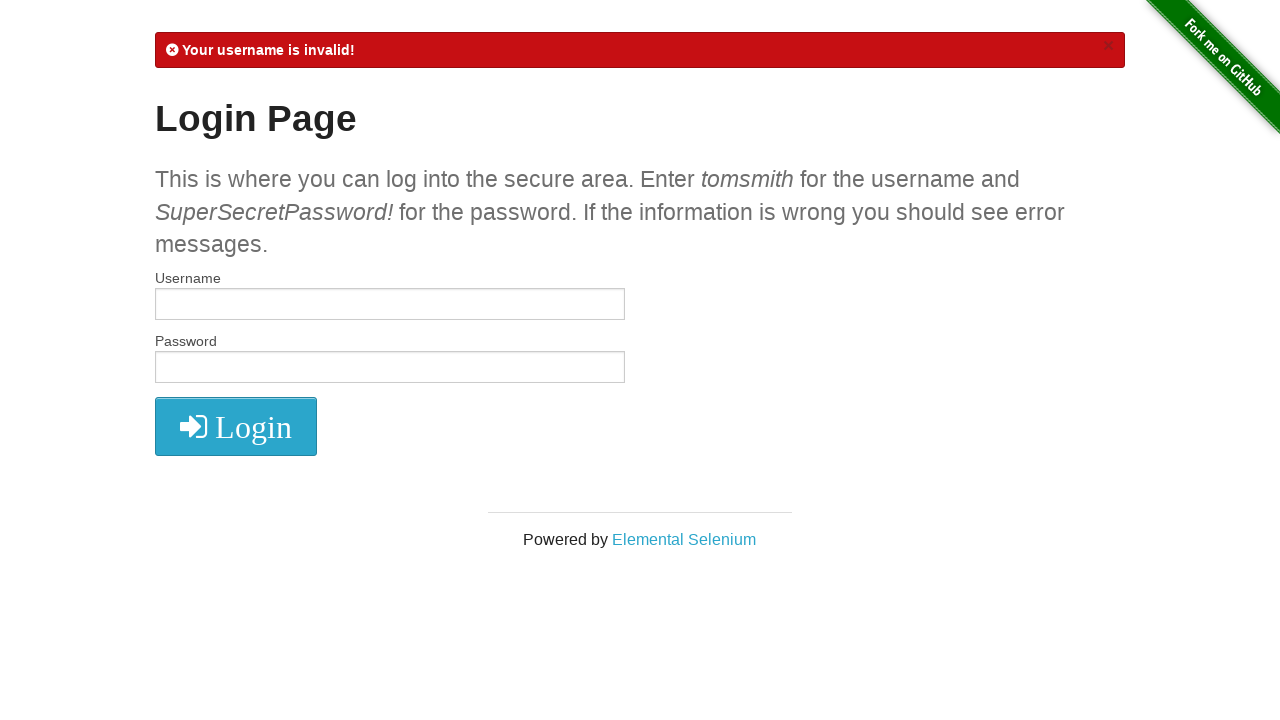

Verified that error message contains 'Your username is invalid!'
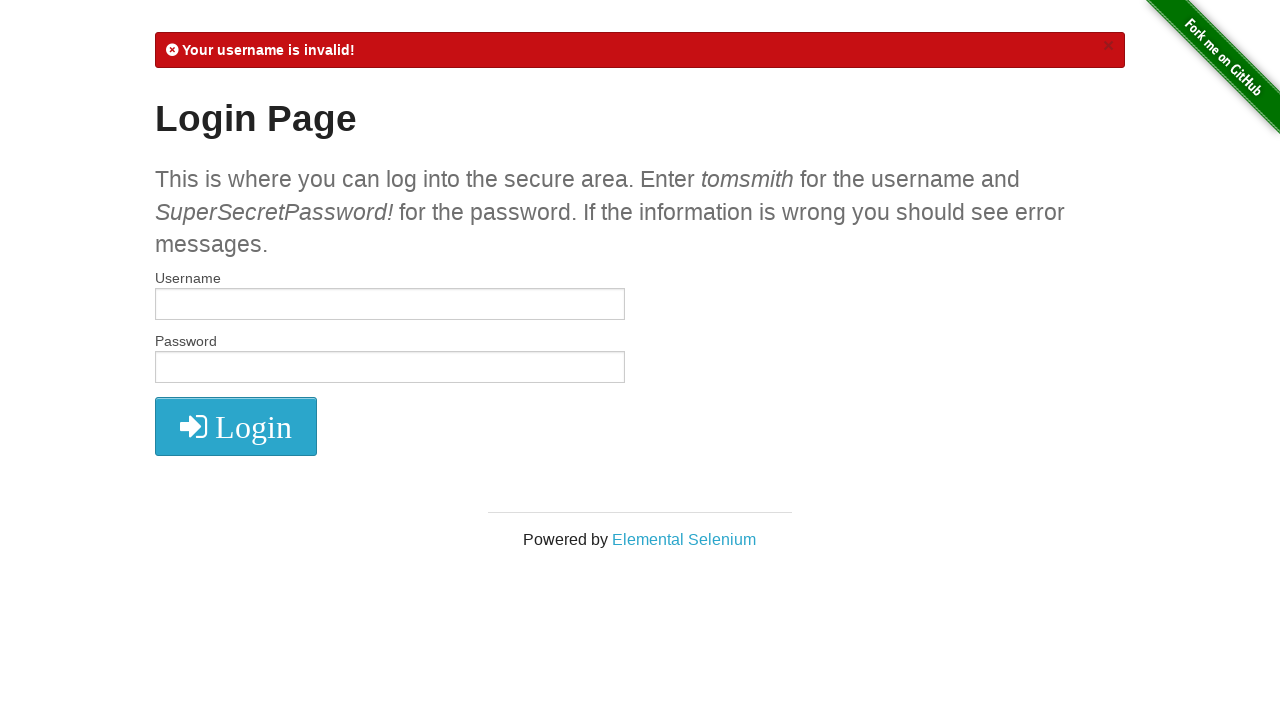

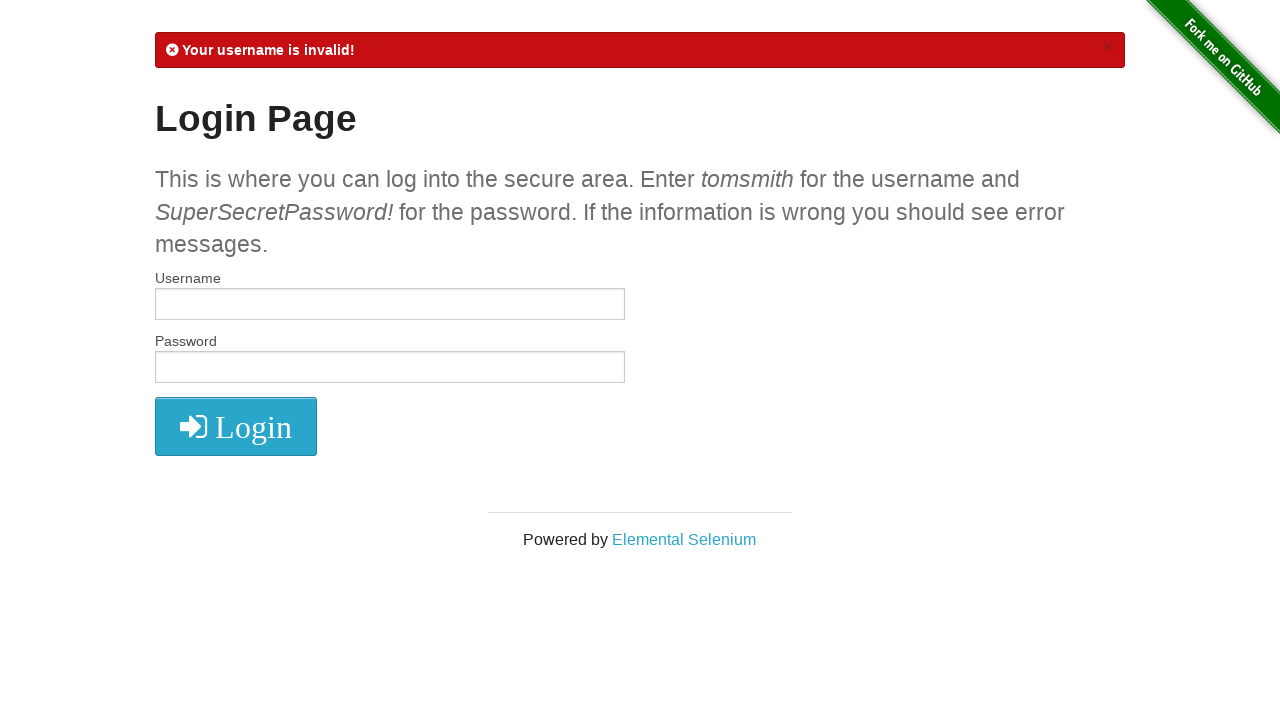